Verifies the home page of DemoBlaze store loads correctly by checking the page title is 'STORE' and the URL matches the expected value.

Starting URL: https://www.demoblaze.com/index.html

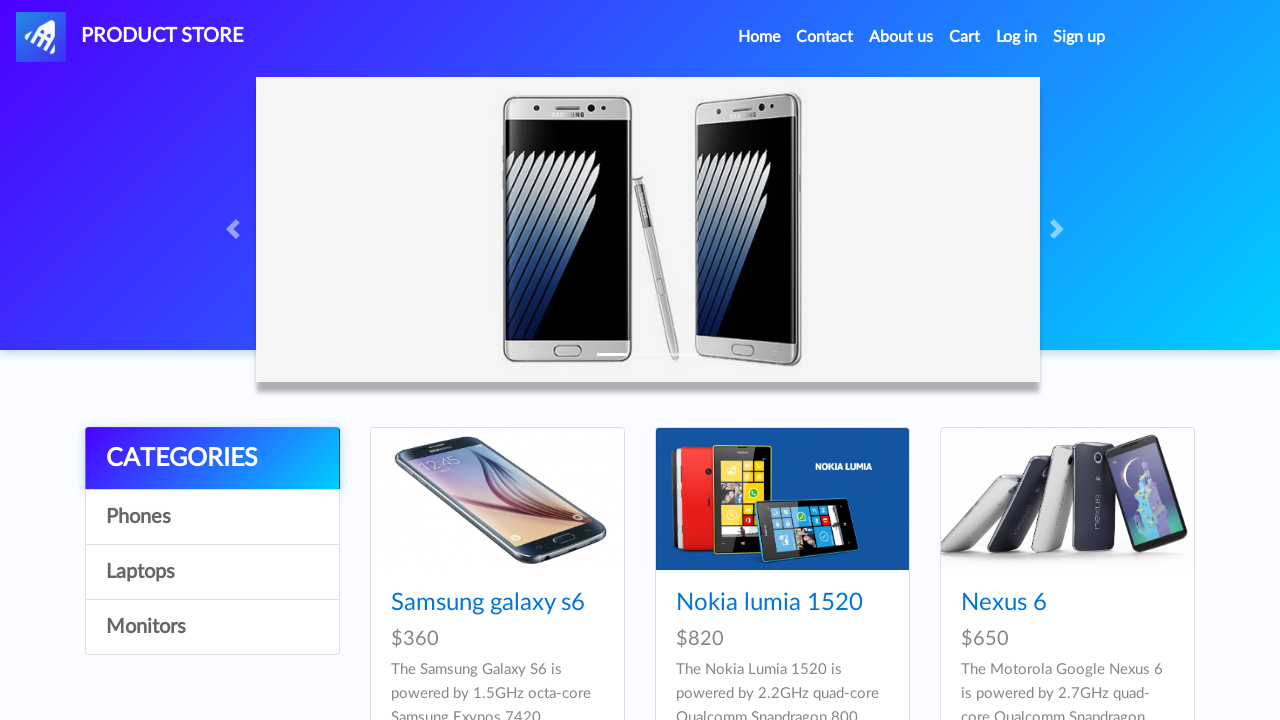

Verified page title is 'STORE'
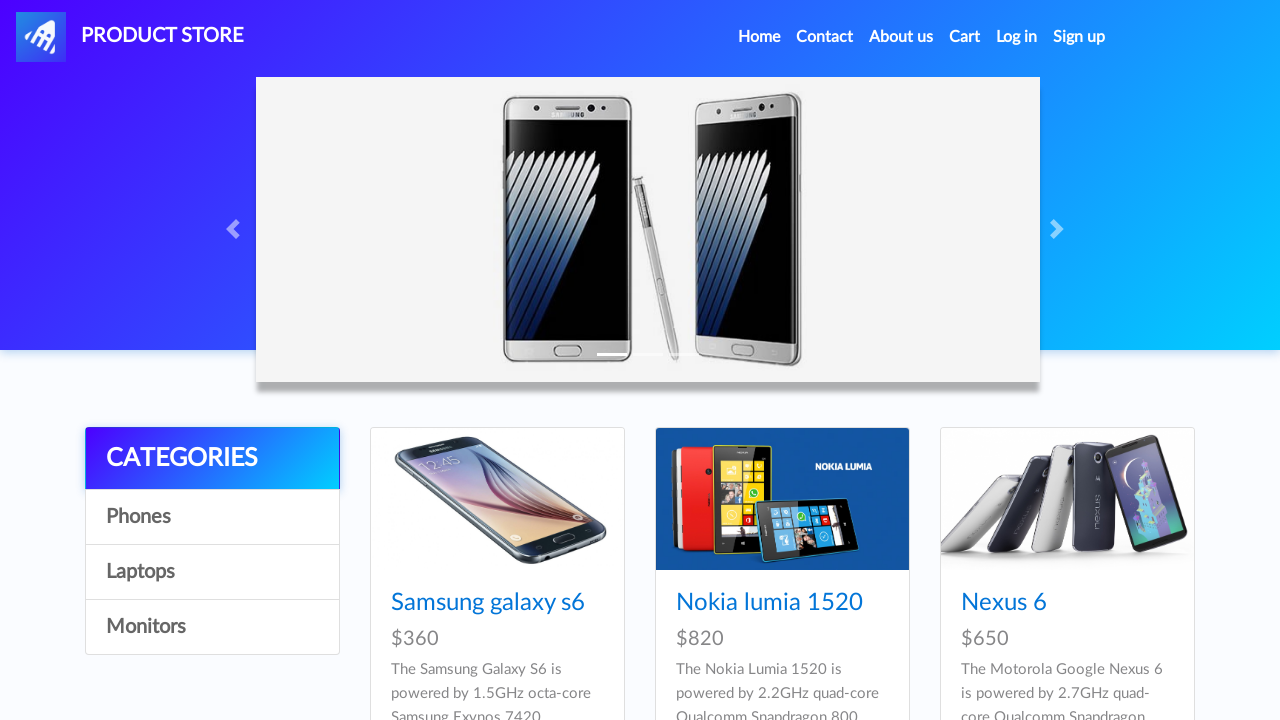

Verified page URL is 'https://www.demoblaze.com/index.html'
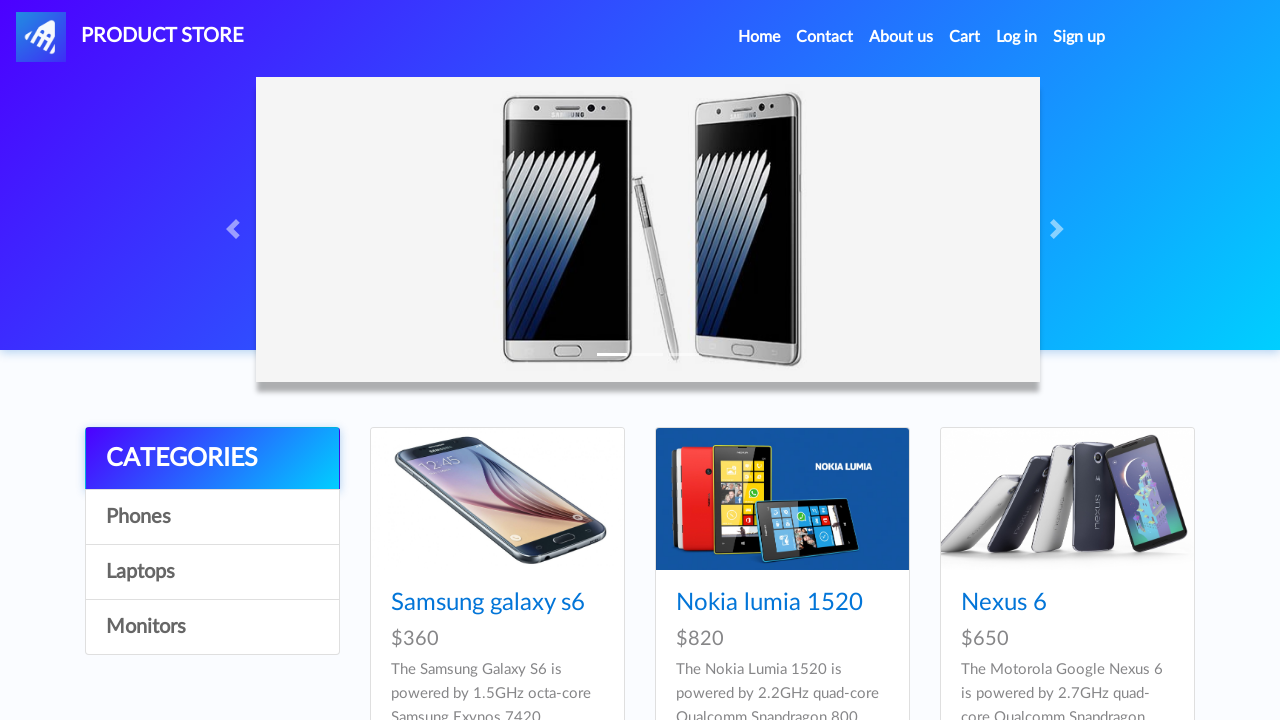

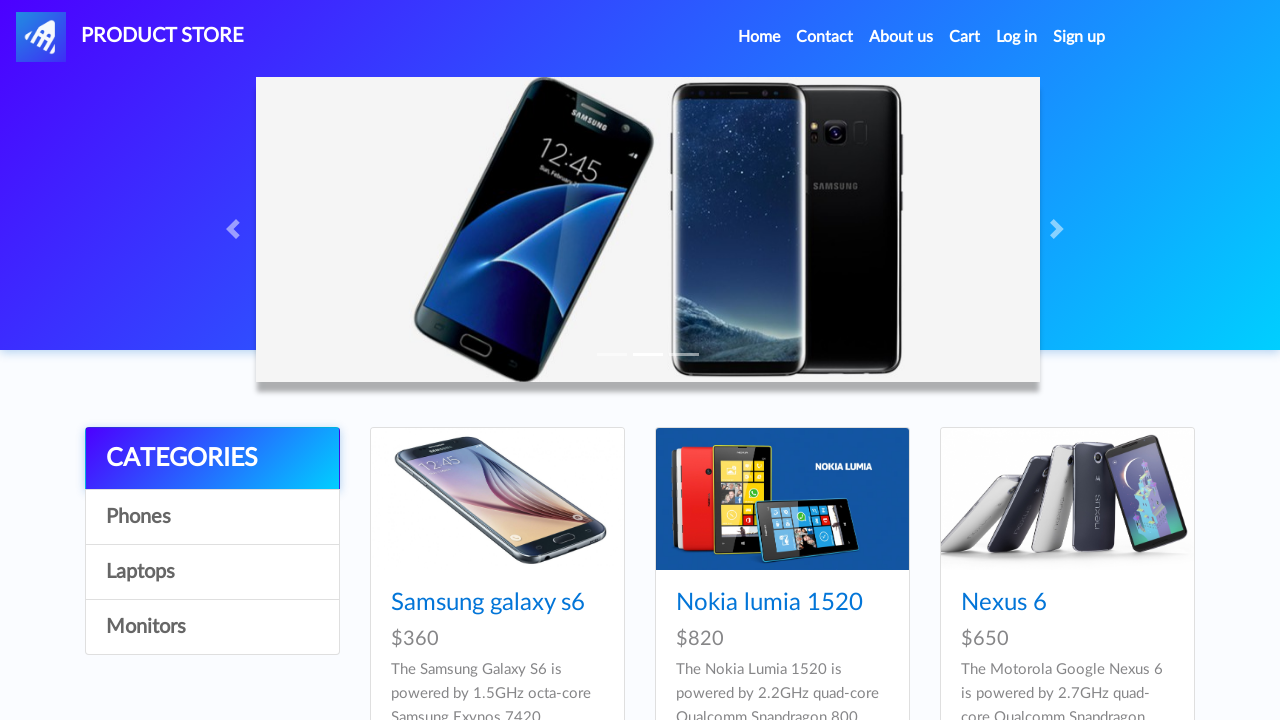